Tests alert handling by clicking a button that triggers an alert and then accepting/dismissing the alert dialog

Starting URL: https://formy-project.herokuapp.com/switch-window

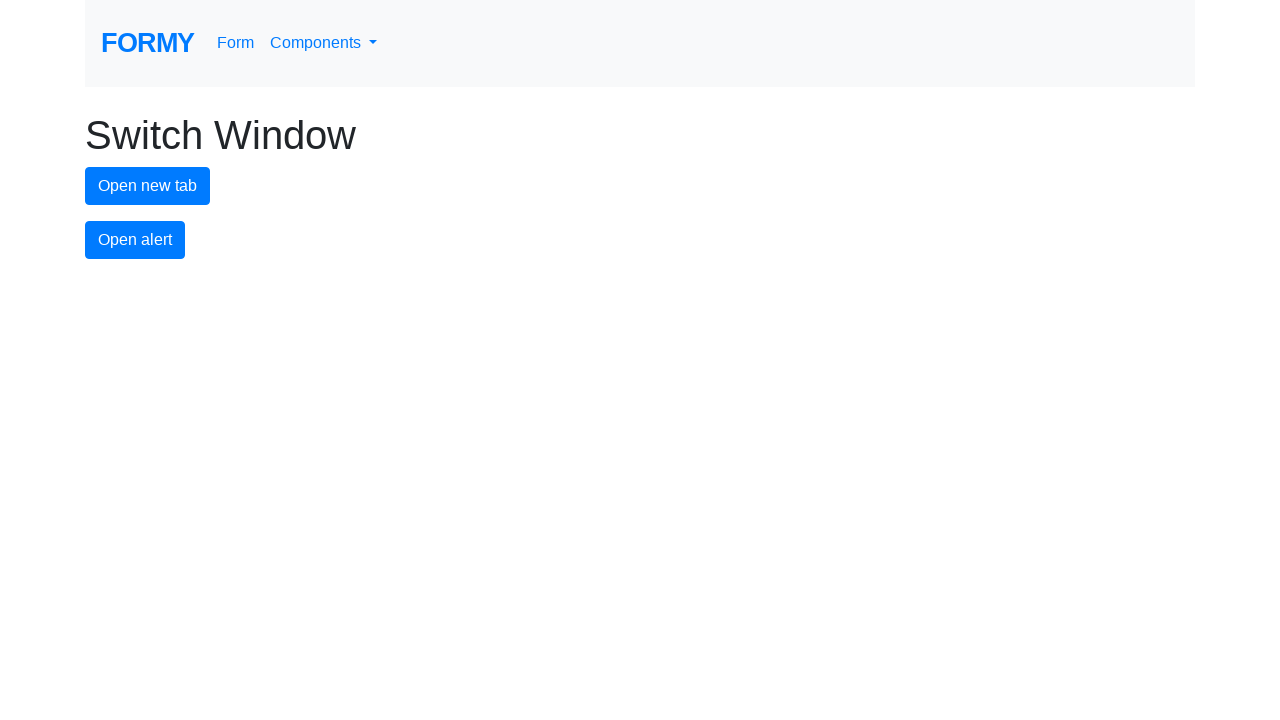

Set up dialog handler to accept alerts
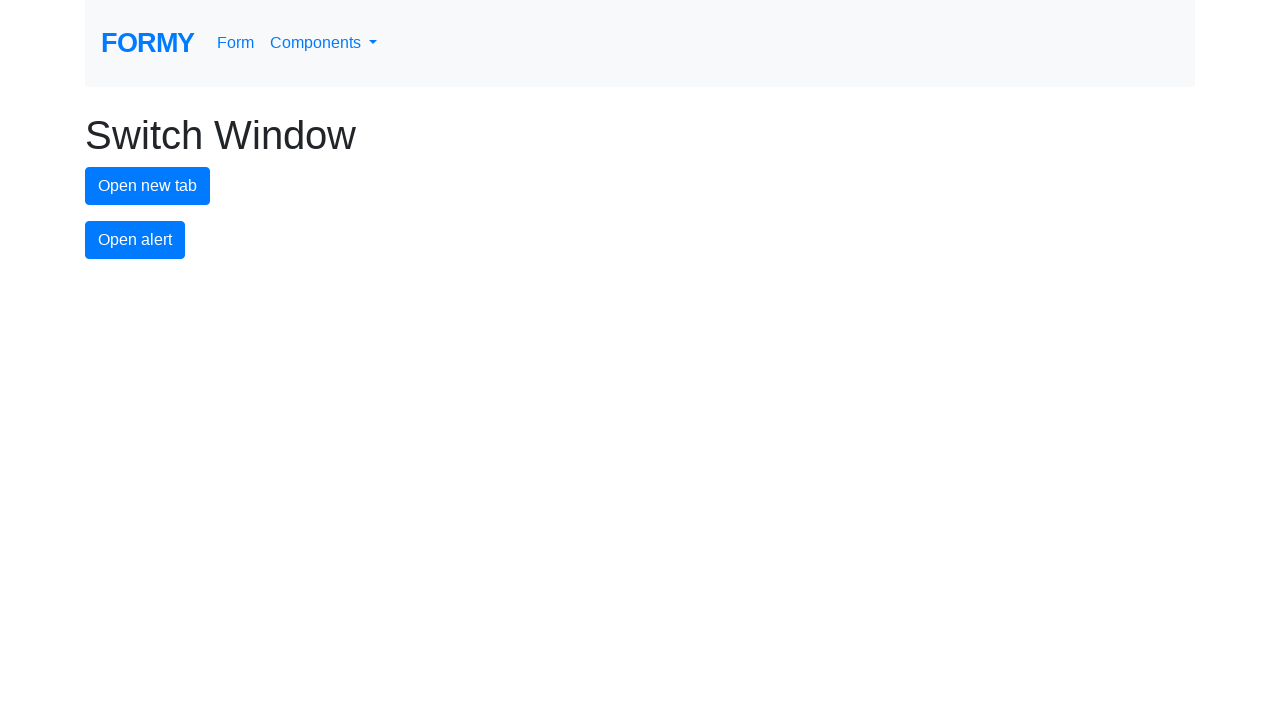

Clicked alert button to trigger alert dialog at (135, 240) on #alert-button
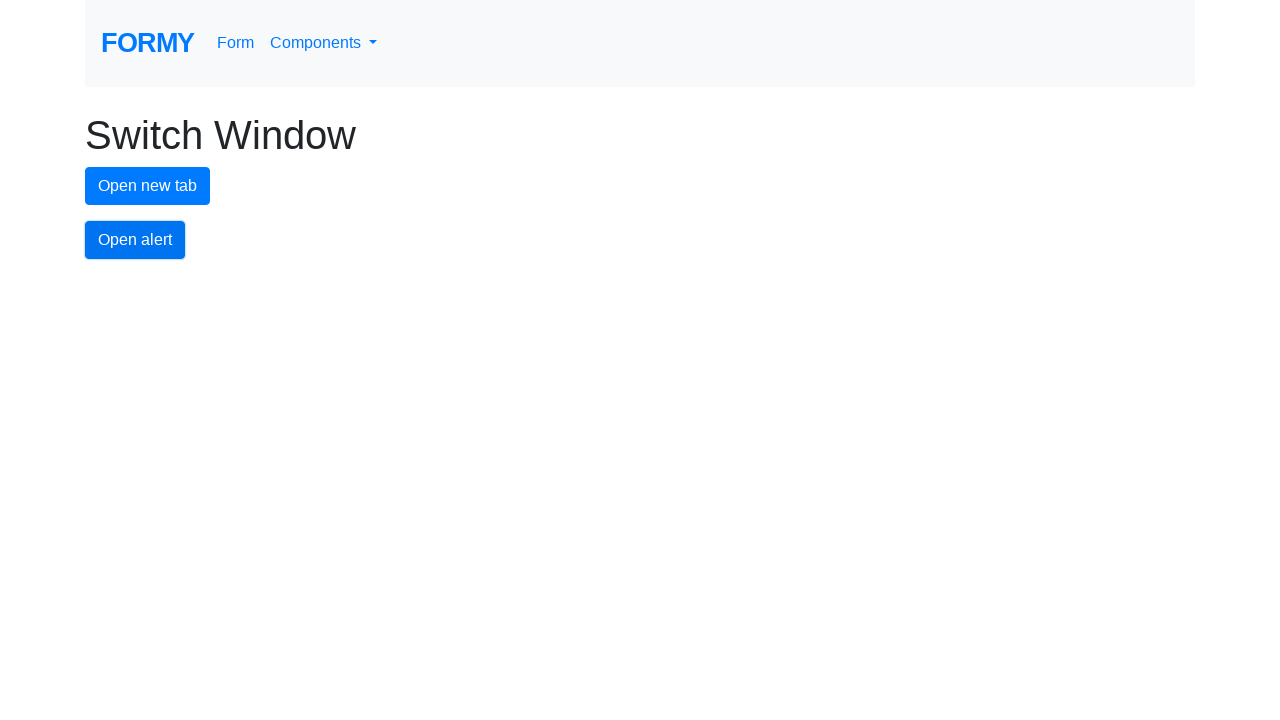

Waited for alert dialog handler to complete
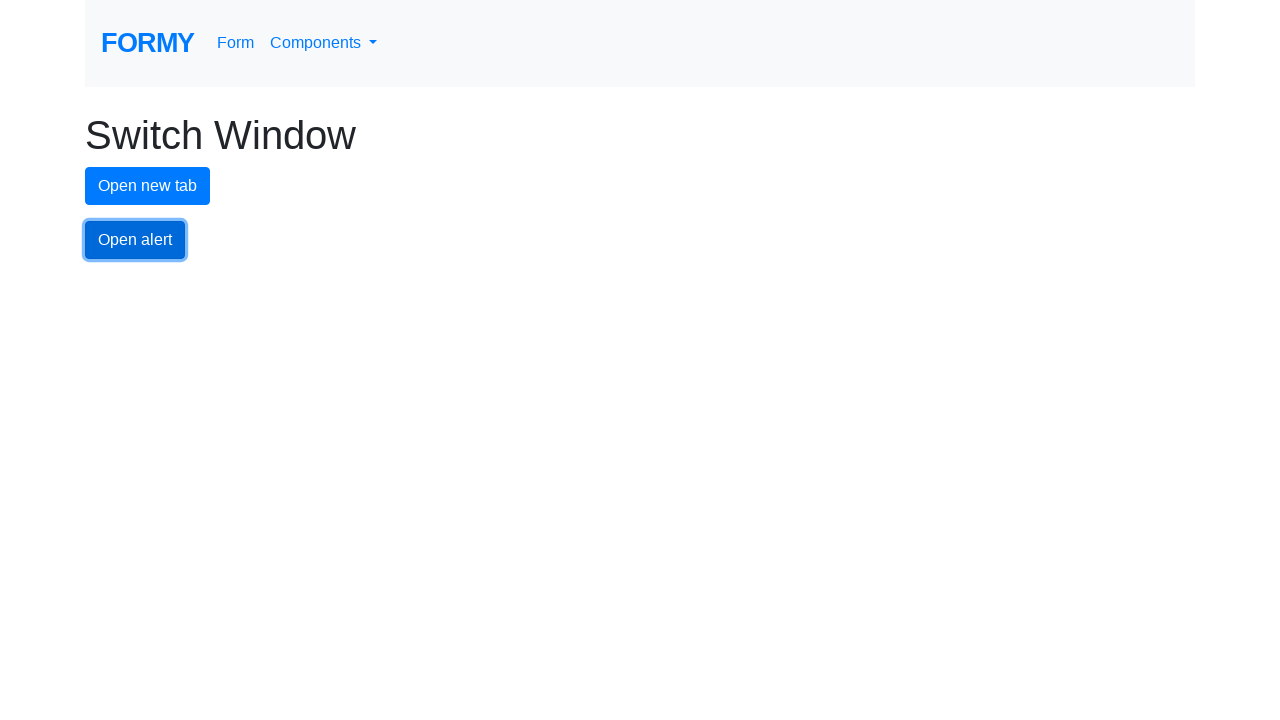

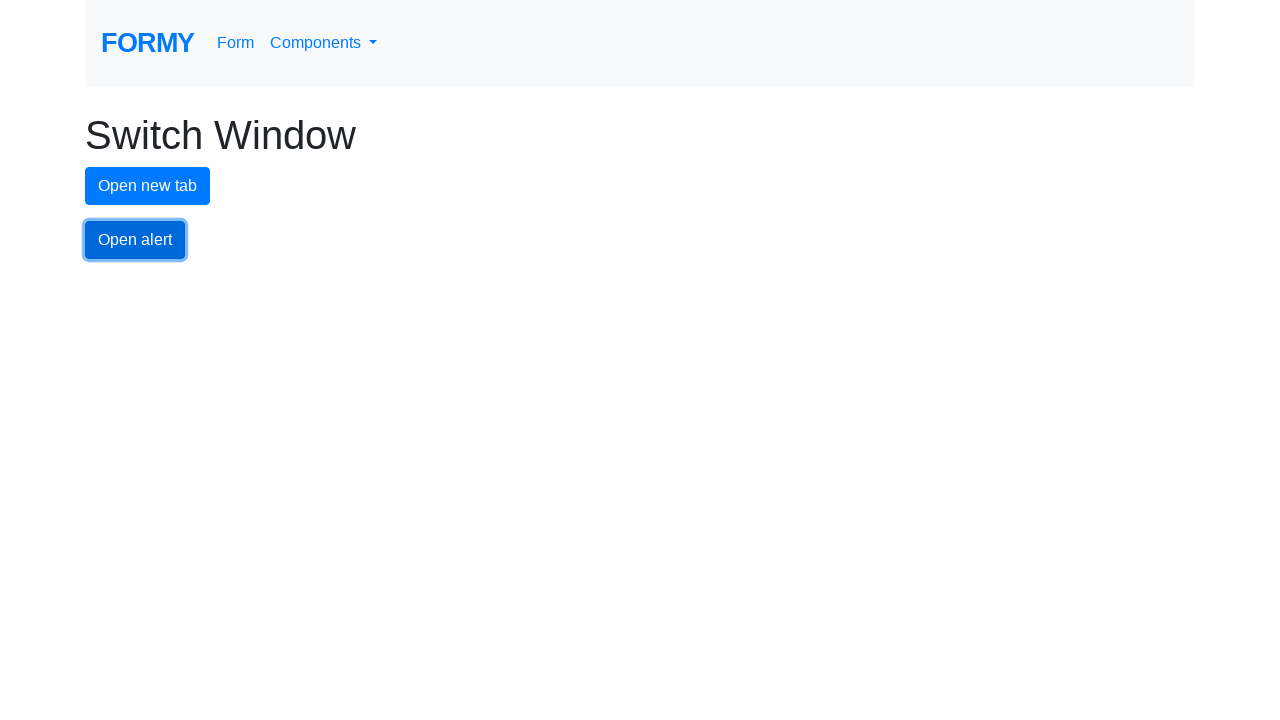